Tests jQuery UI checkboxradio demo by switching to an iframe and clicking on a radio button option

Starting URL: https://jqueryui.com/checkboxradio/

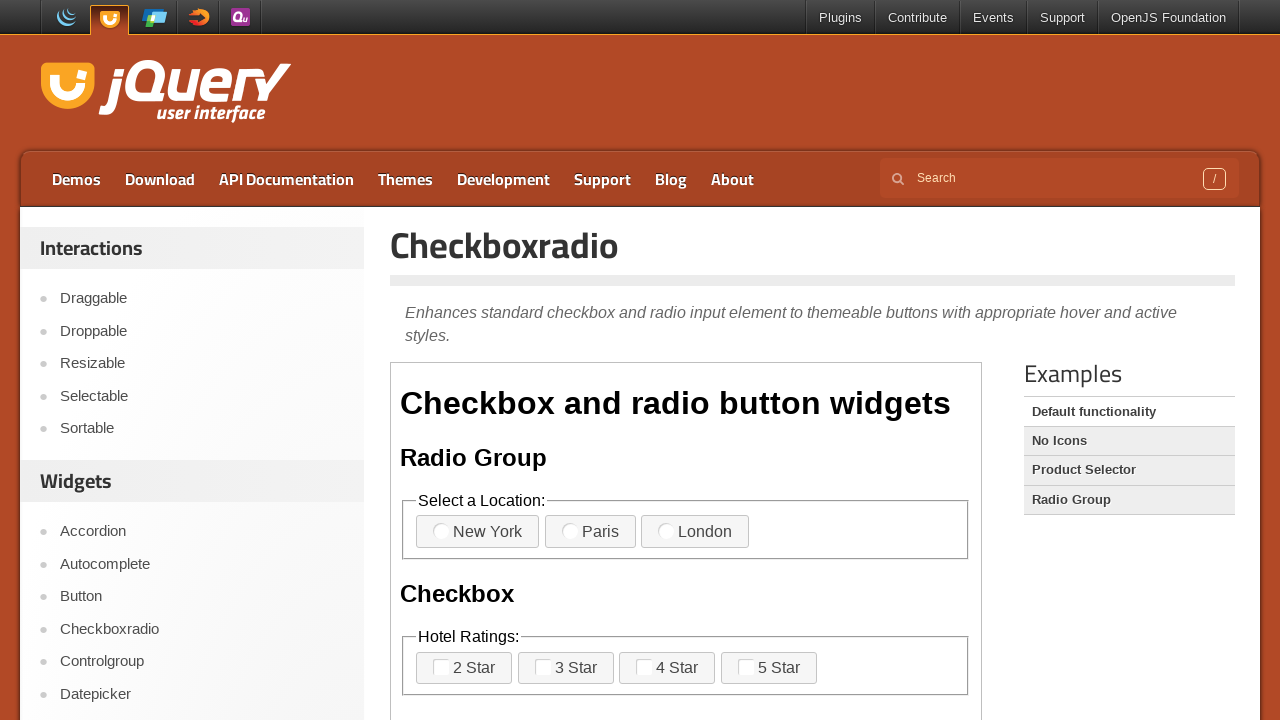

Waited for demo iframe to load
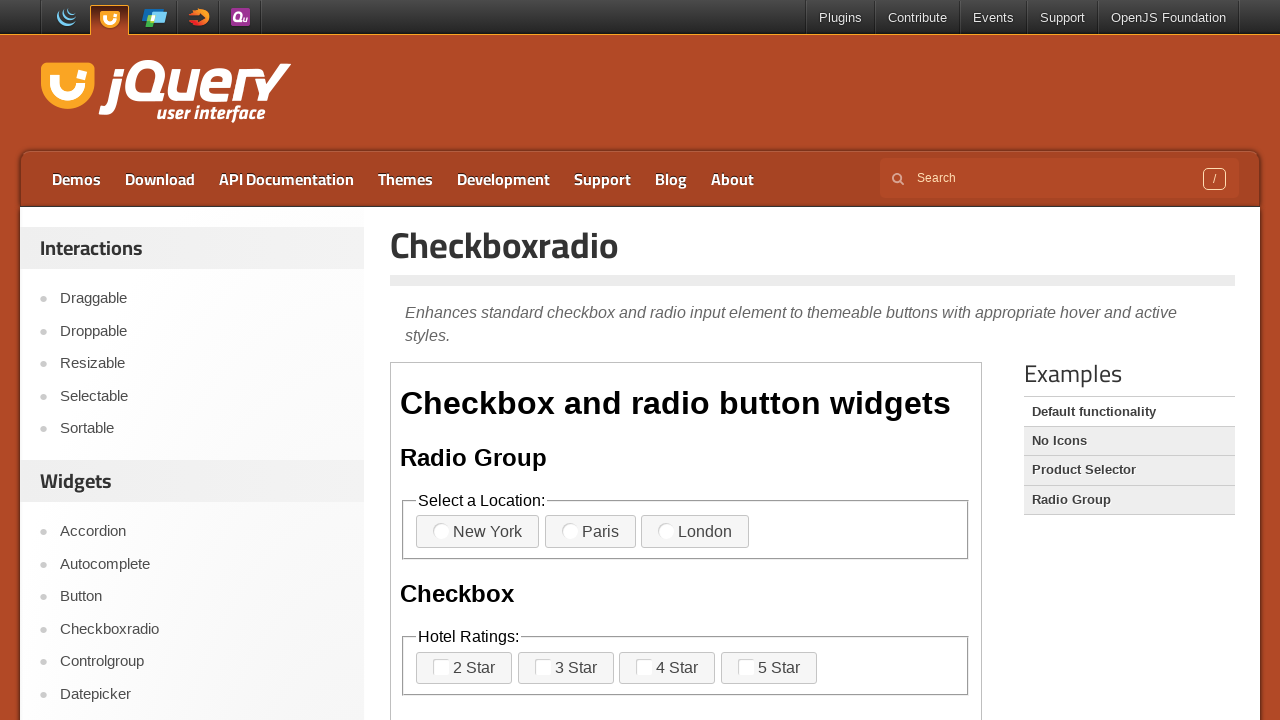

Switched to iframe context
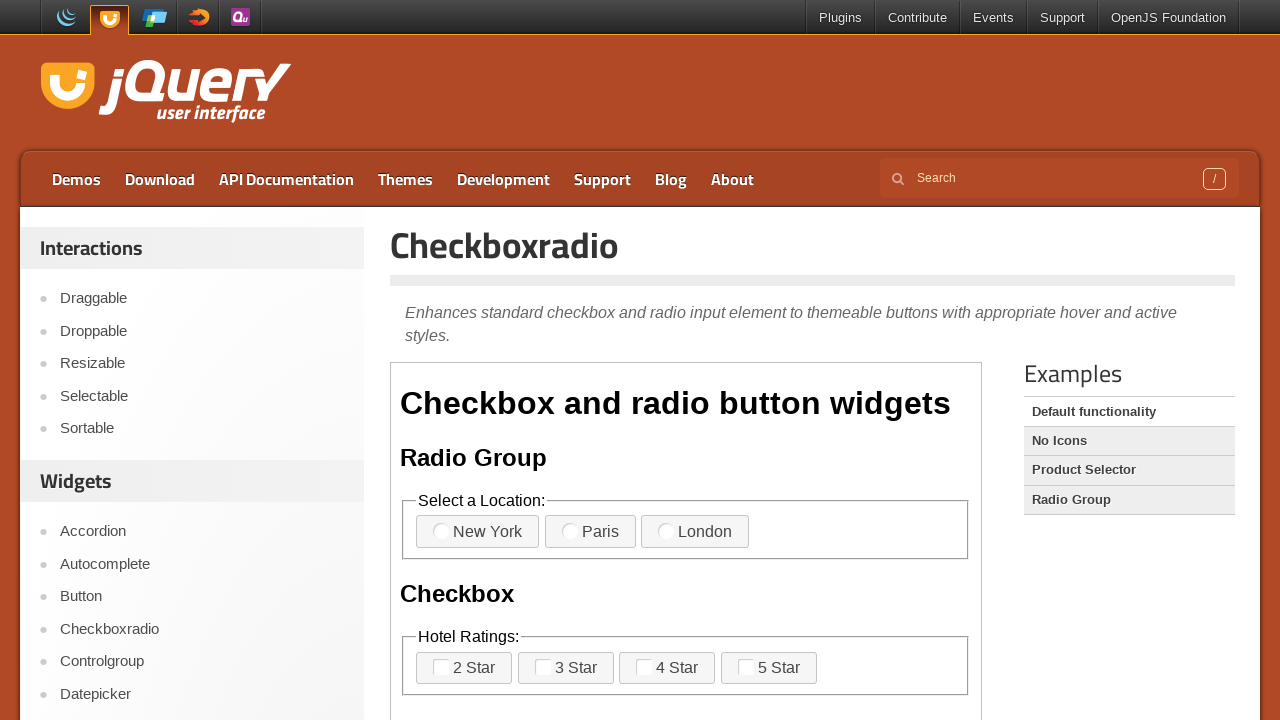

Clicked on first radio button option (radio-1) at (478, 532) on xpath=//label[@for='radio-1']
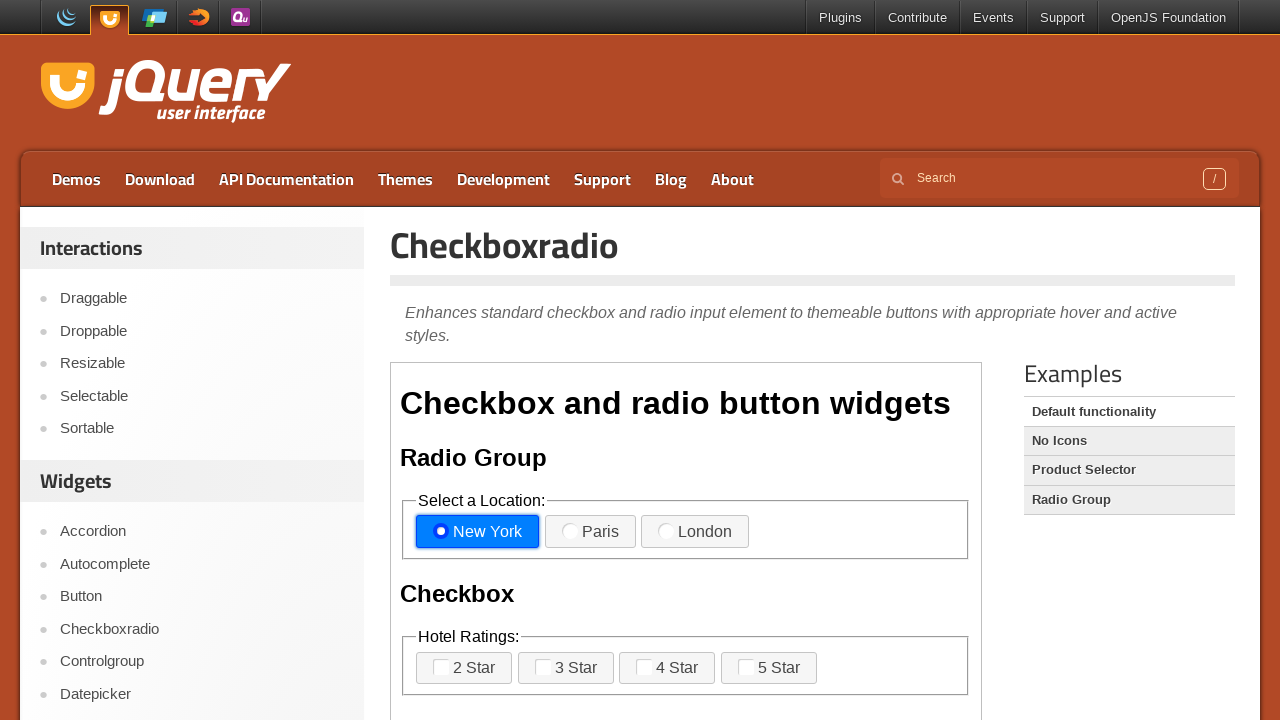

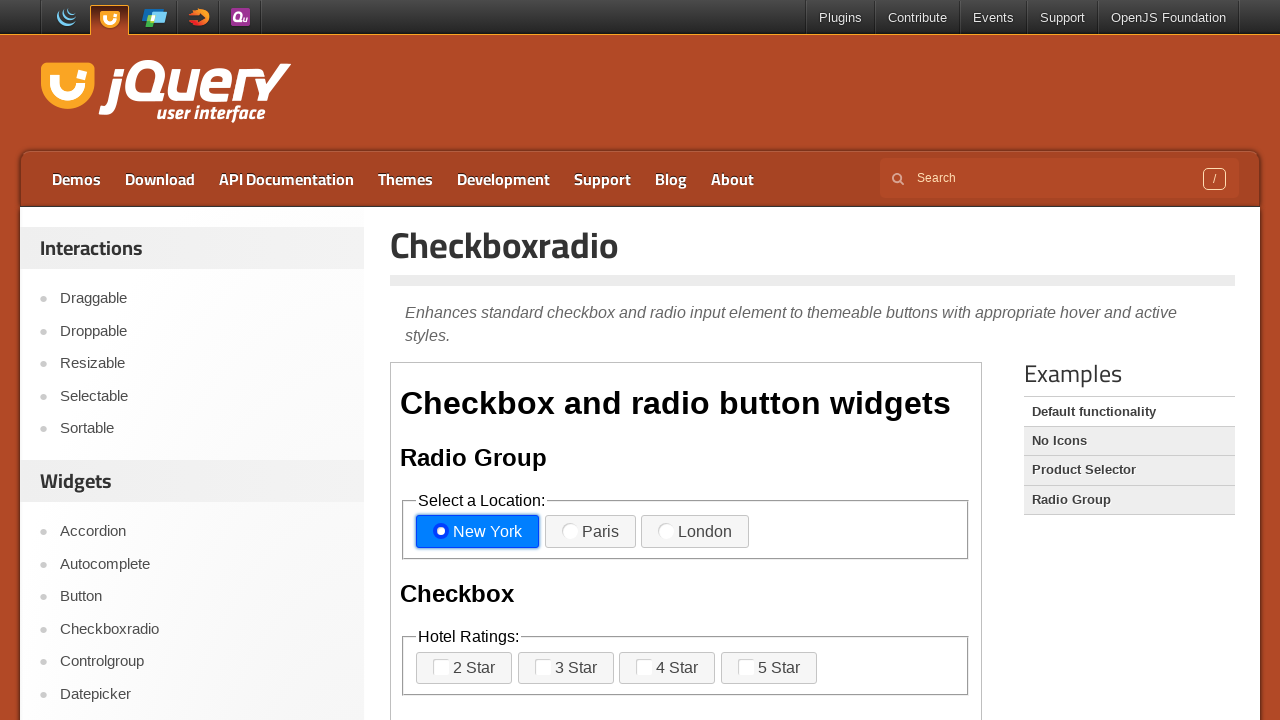